Tests a math exercise page by reading two numbers from the page, calculating their sum, selecting the correct answer from a dropdown, and submitting the form.

Starting URL: http://suninjuly.github.io/selects2.html

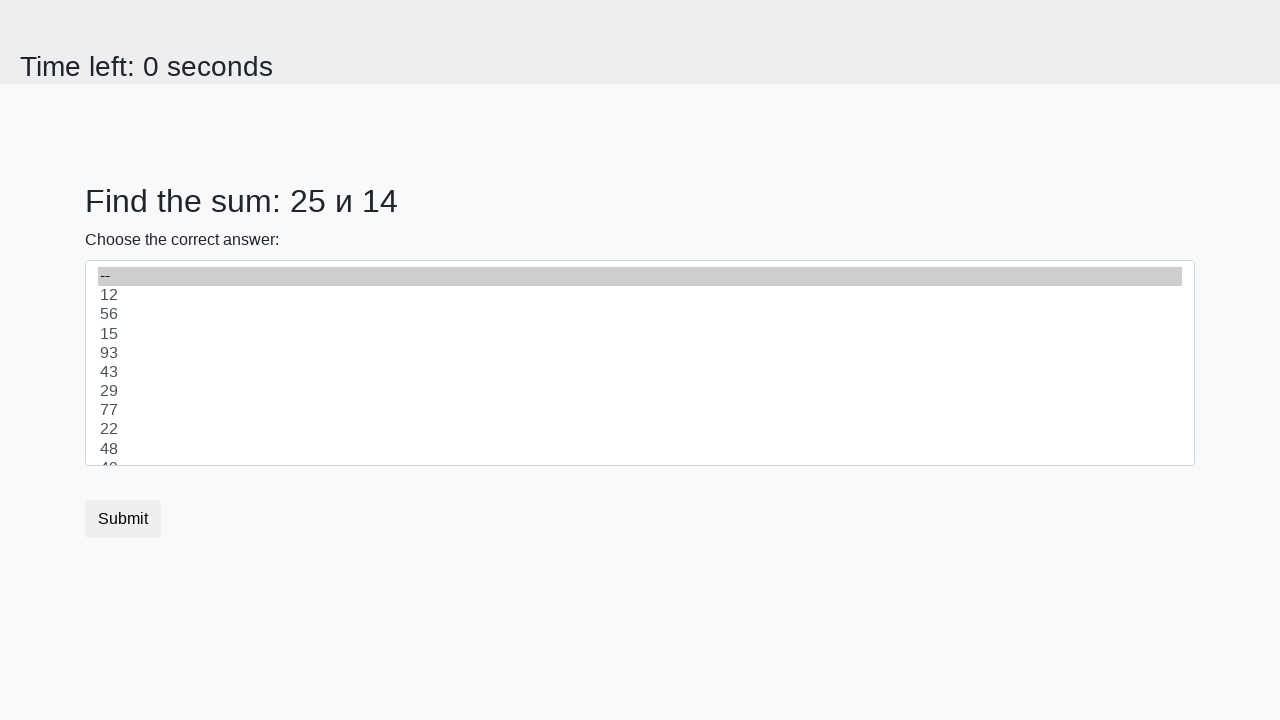

Read first number from page
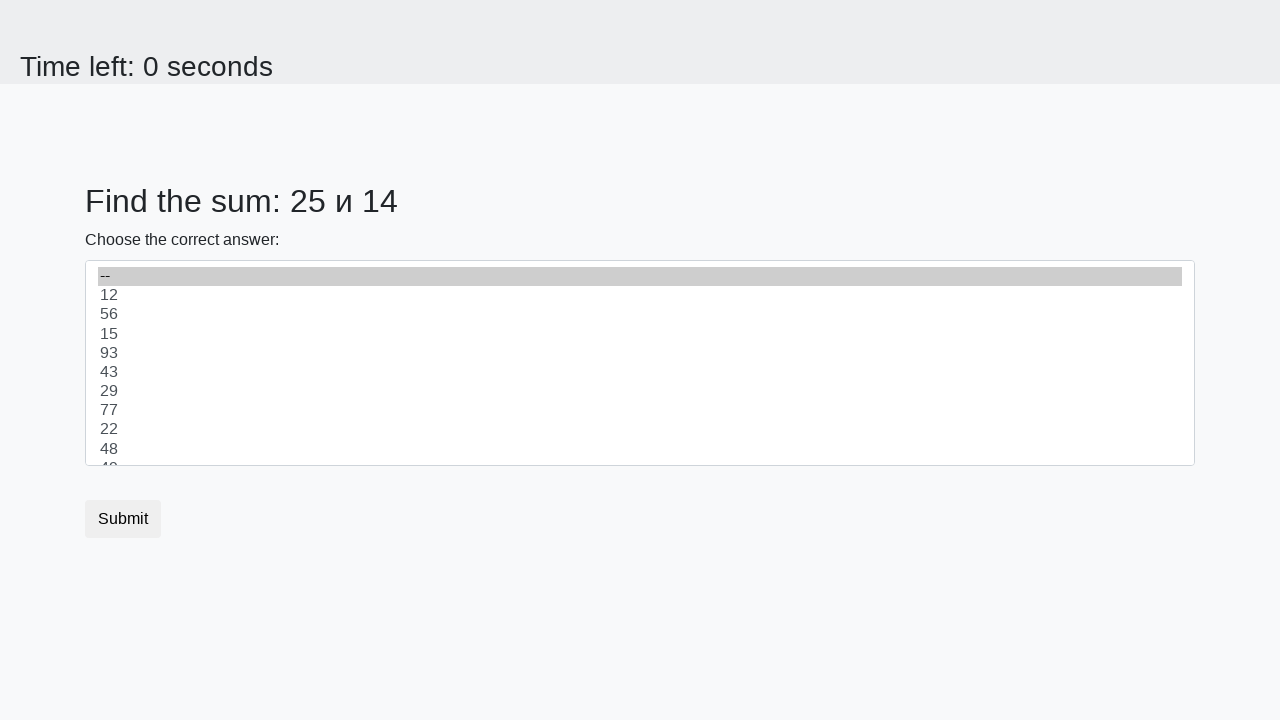

Read second number from page
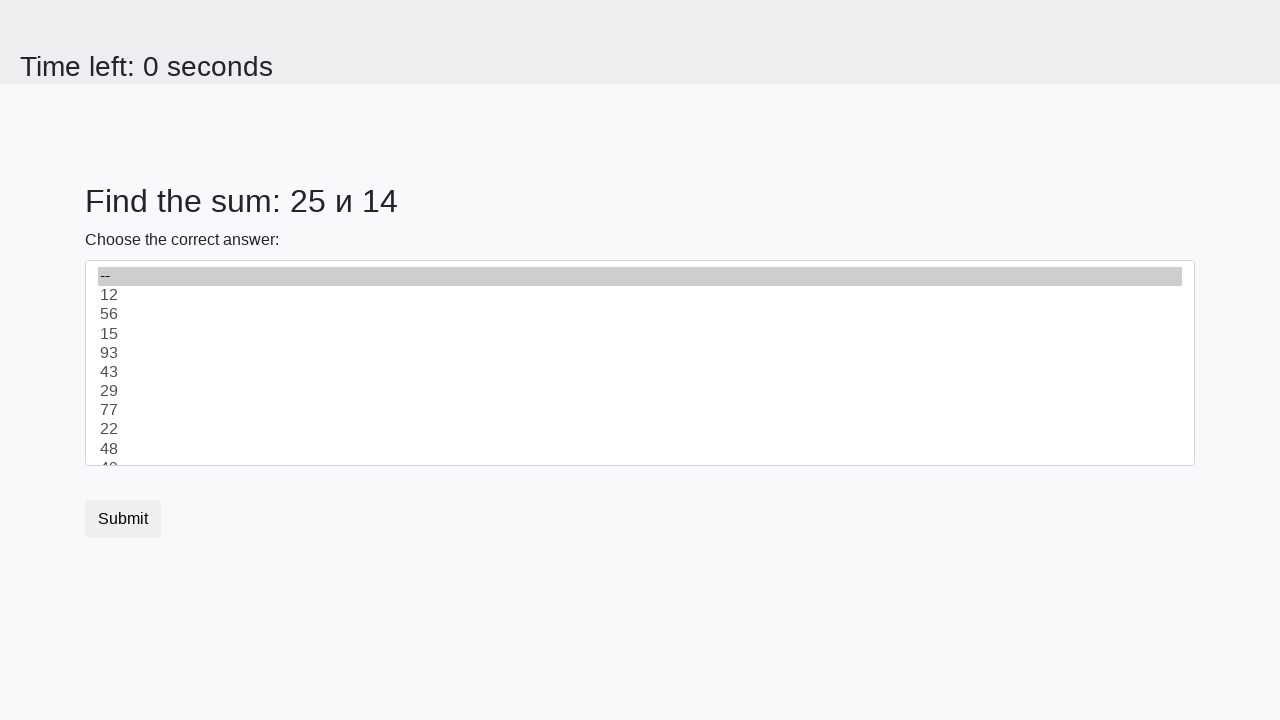

Calculated sum: 25 + 14 = 39
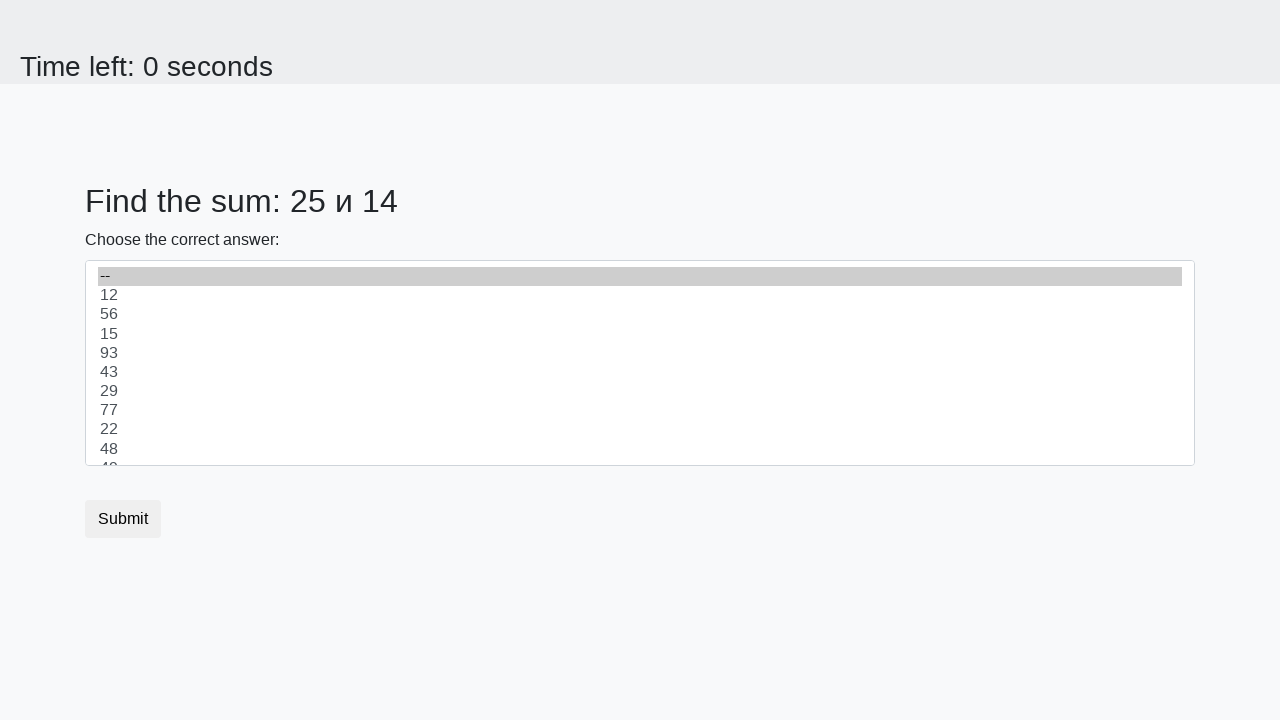

Selected answer '39' from dropdown on .custom-select
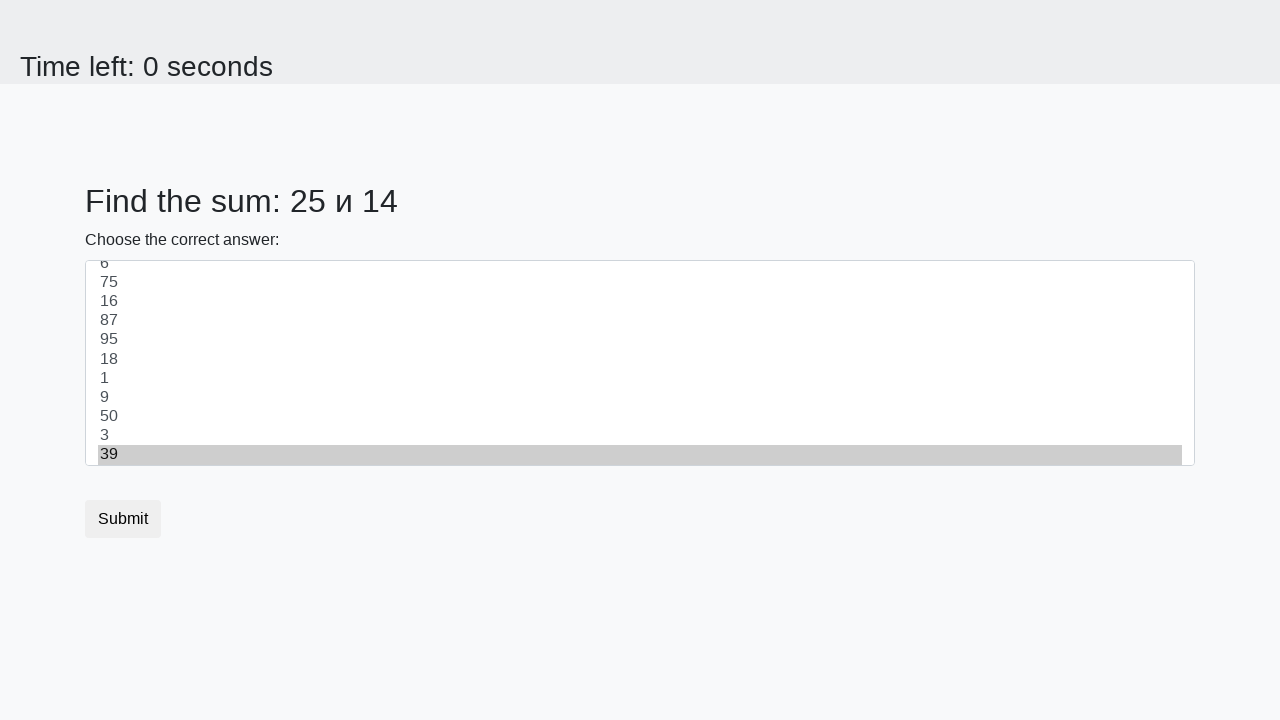

Clicked submit button at (123, 519) on .btn[type='submit'].btn-default
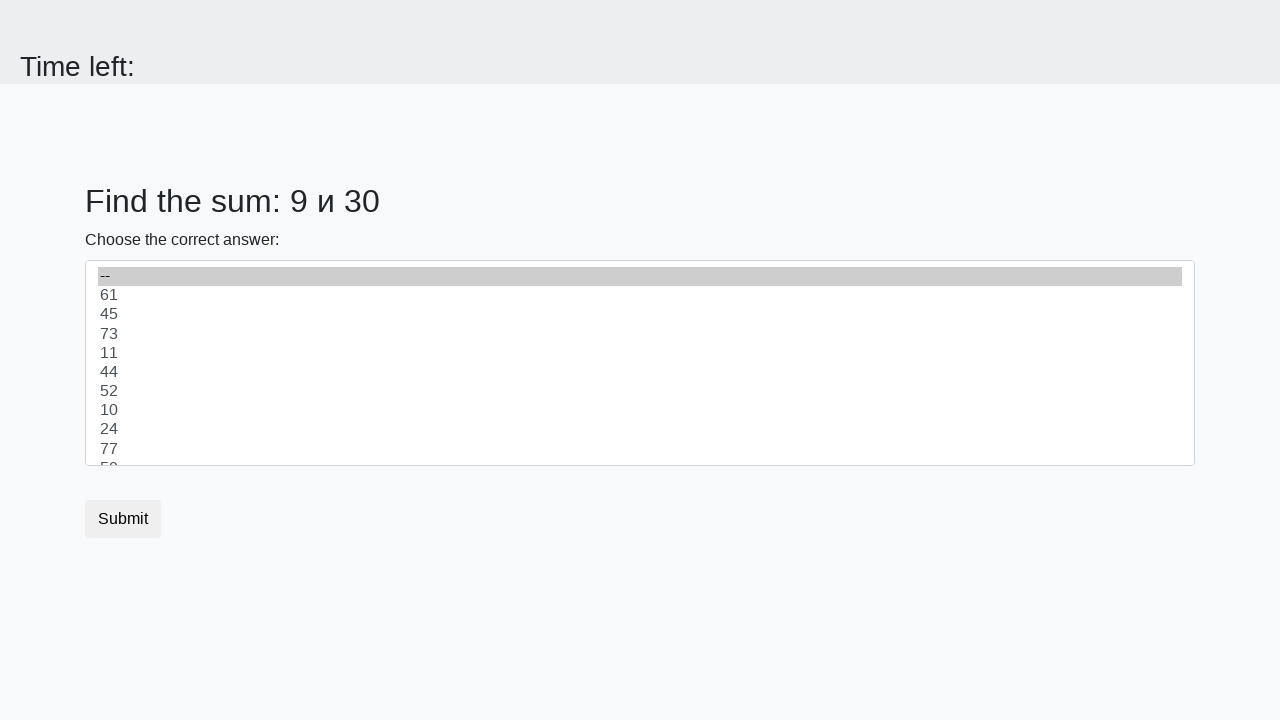

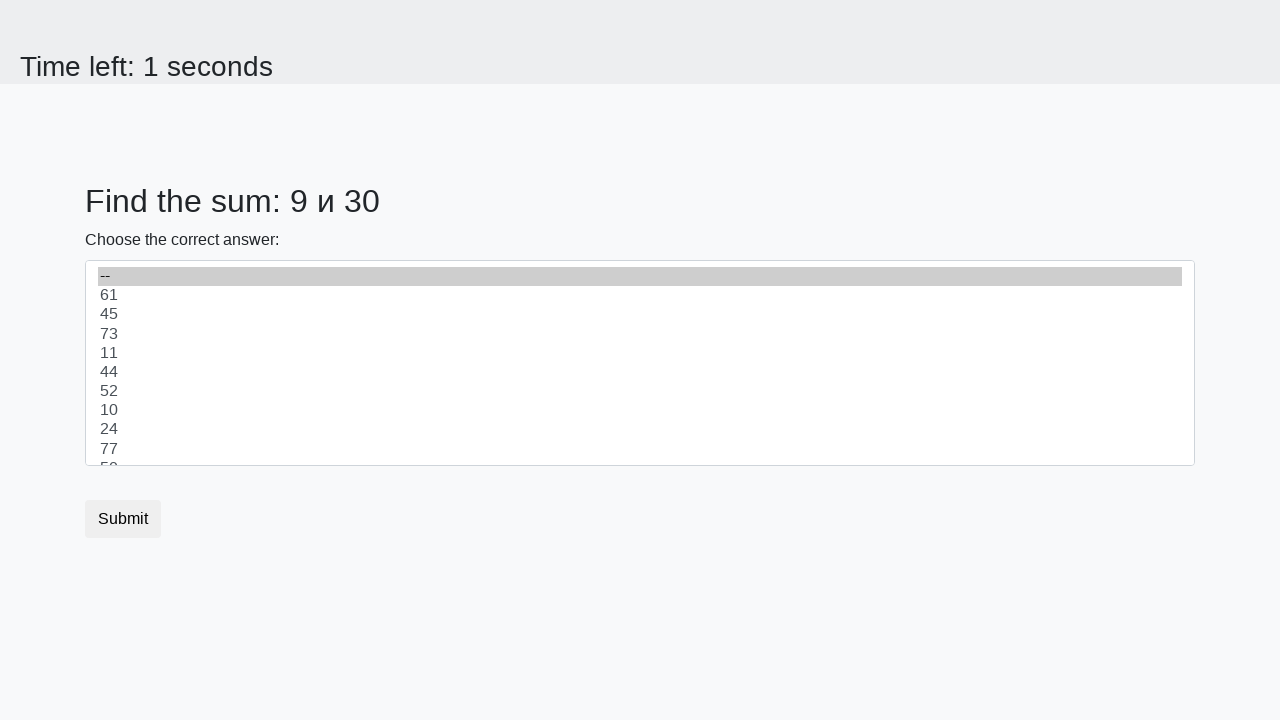